Tests multi-window browser functionality by opening a new window, navigating to a courses page, extracting a course name, switching back to the original window, and entering the course name into a form field.

Starting URL: https://rahulshettyacademy.com/angularpractice/

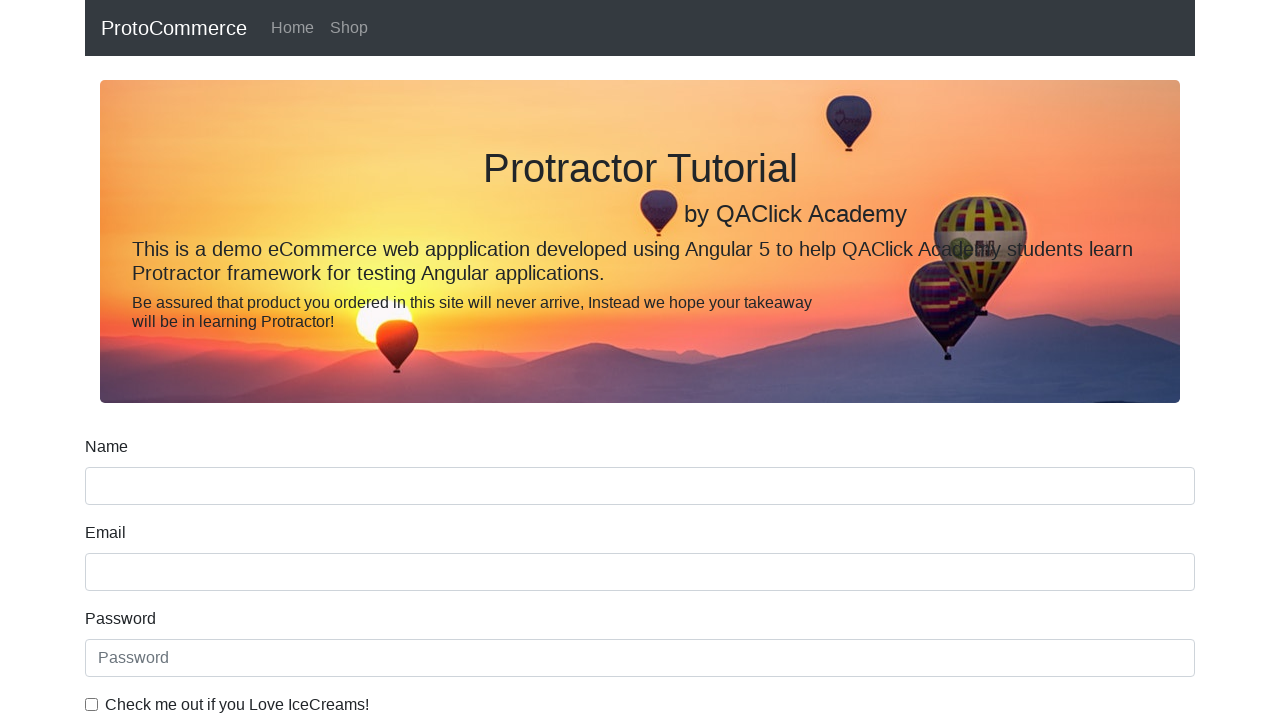

Opened a new browser window/tab
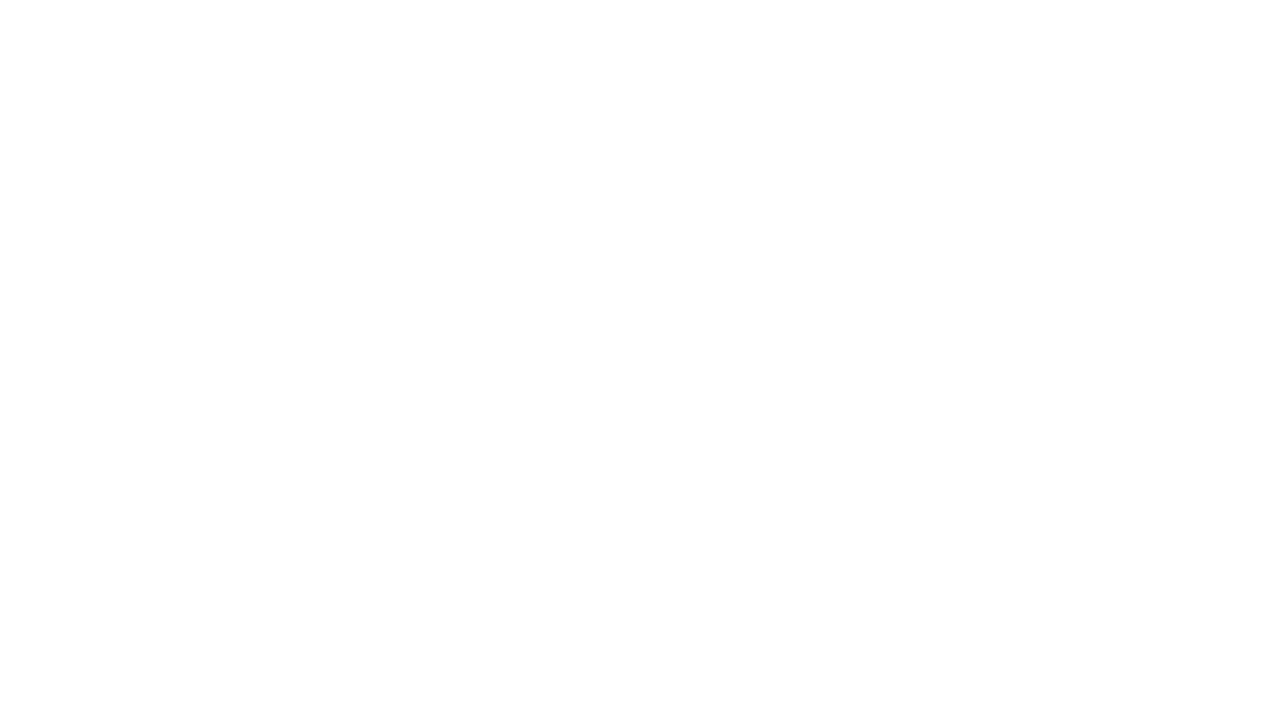

Navigated to courses page in new window
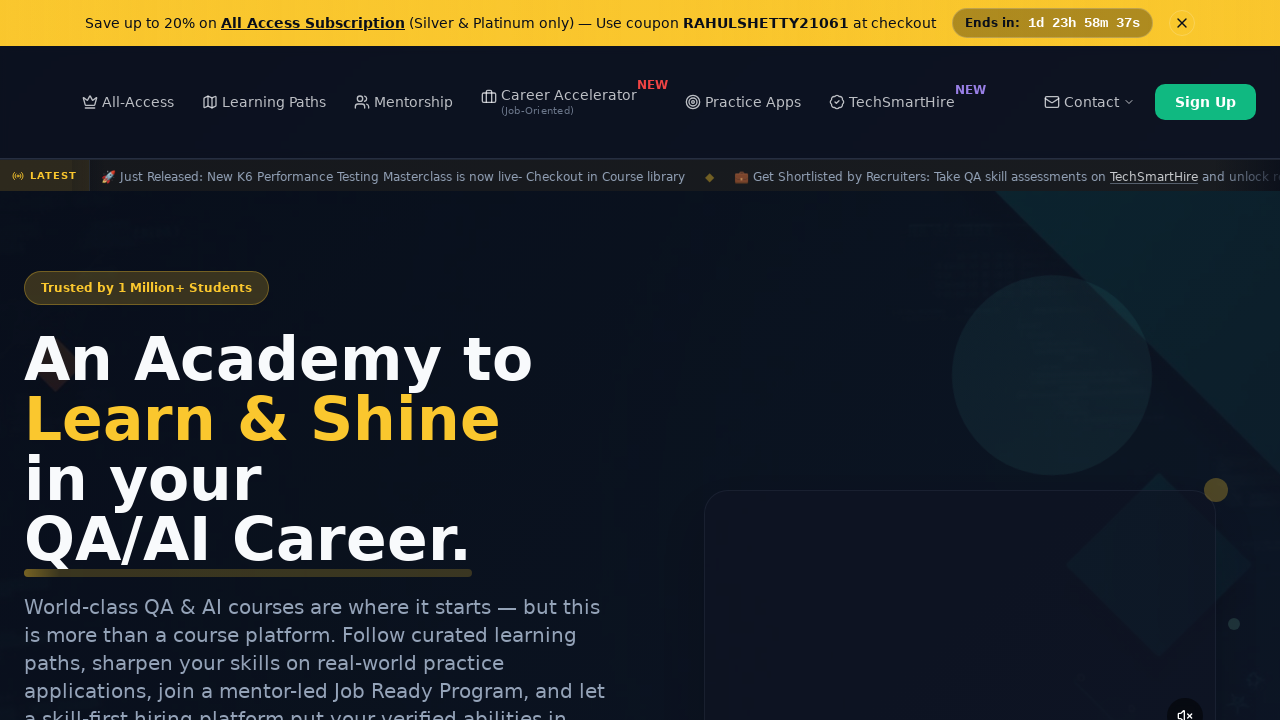

Course links loaded on the page
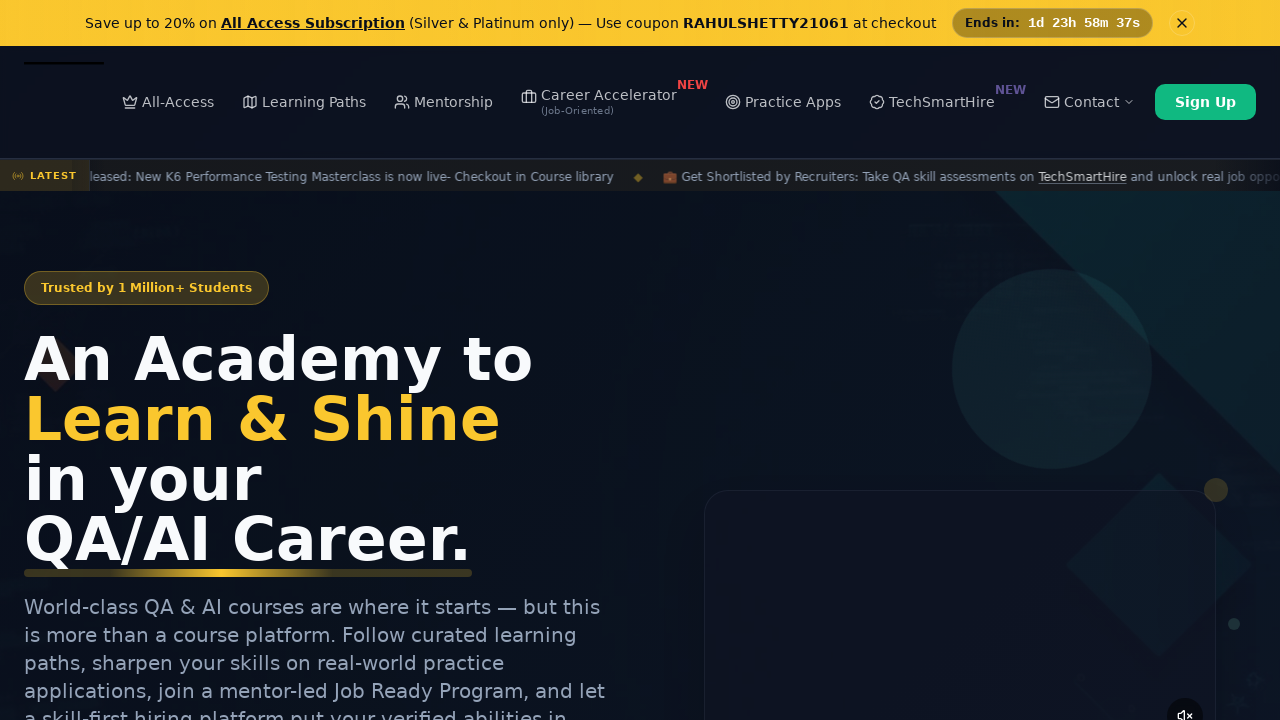

Located course link elements
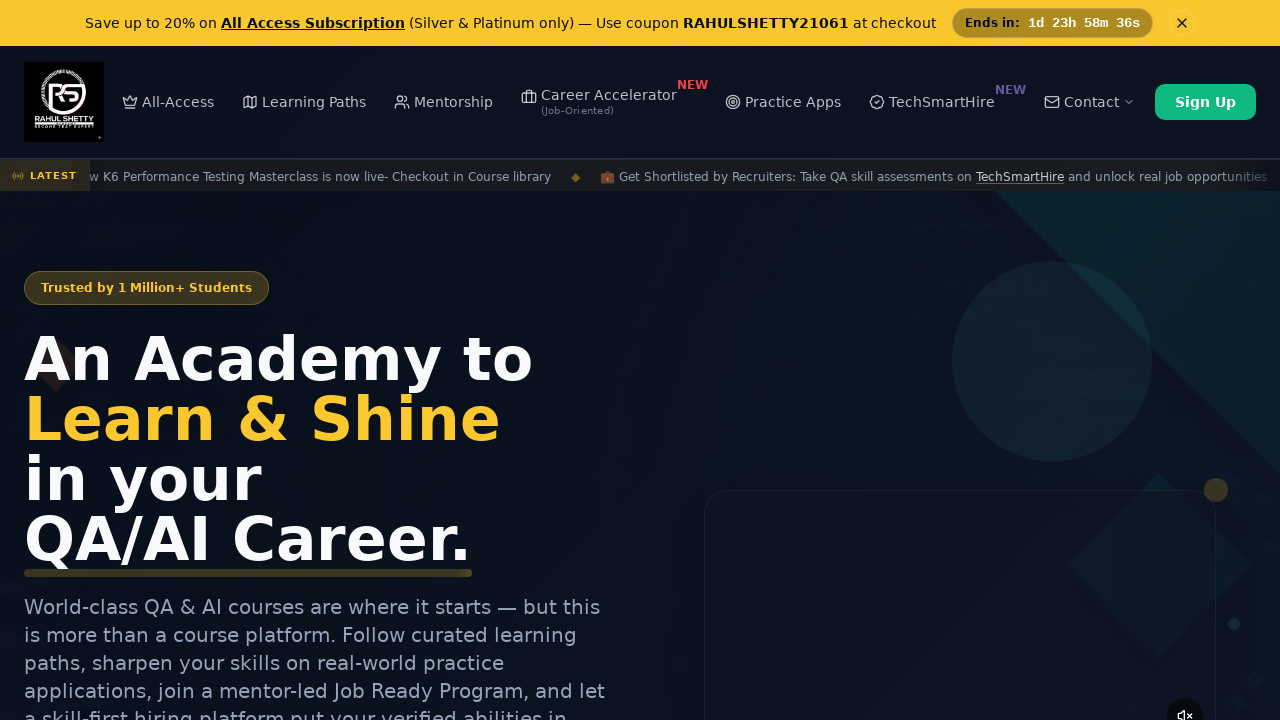

Extracted course name: 'Playwright Testing' from second course link
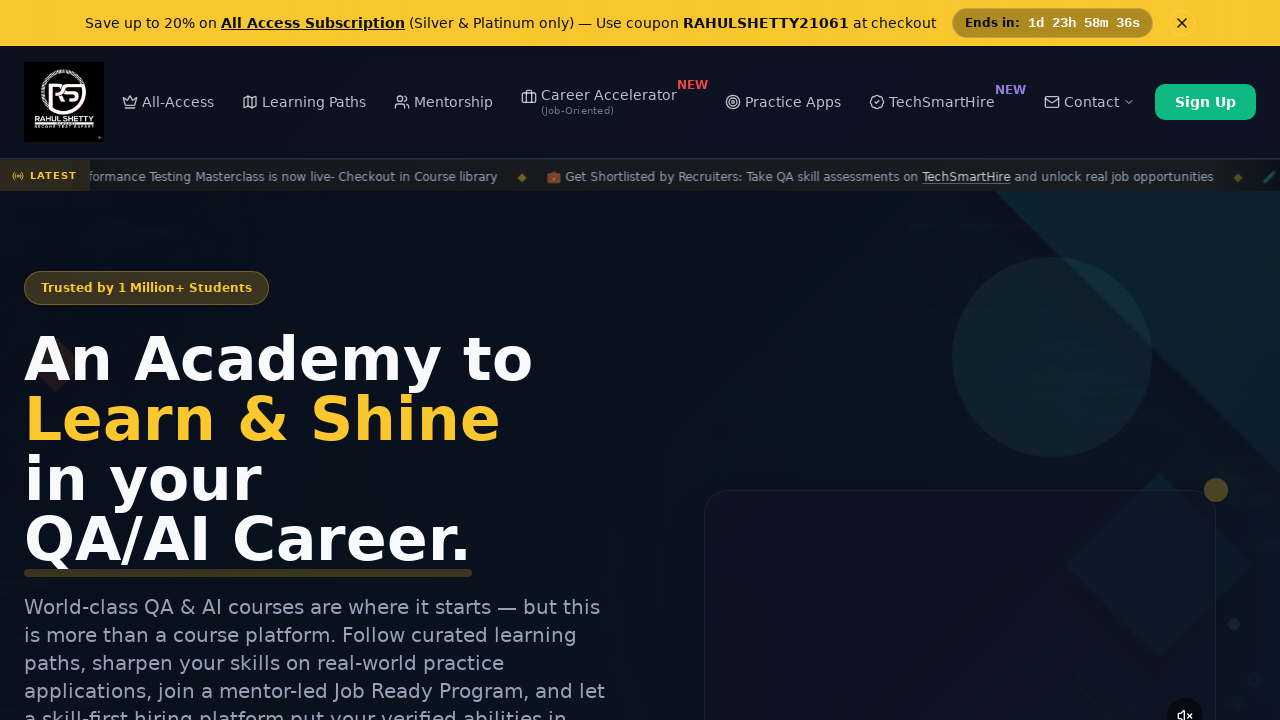

Filled name field with extracted course name: 'Playwright Testing' on input[name='name']
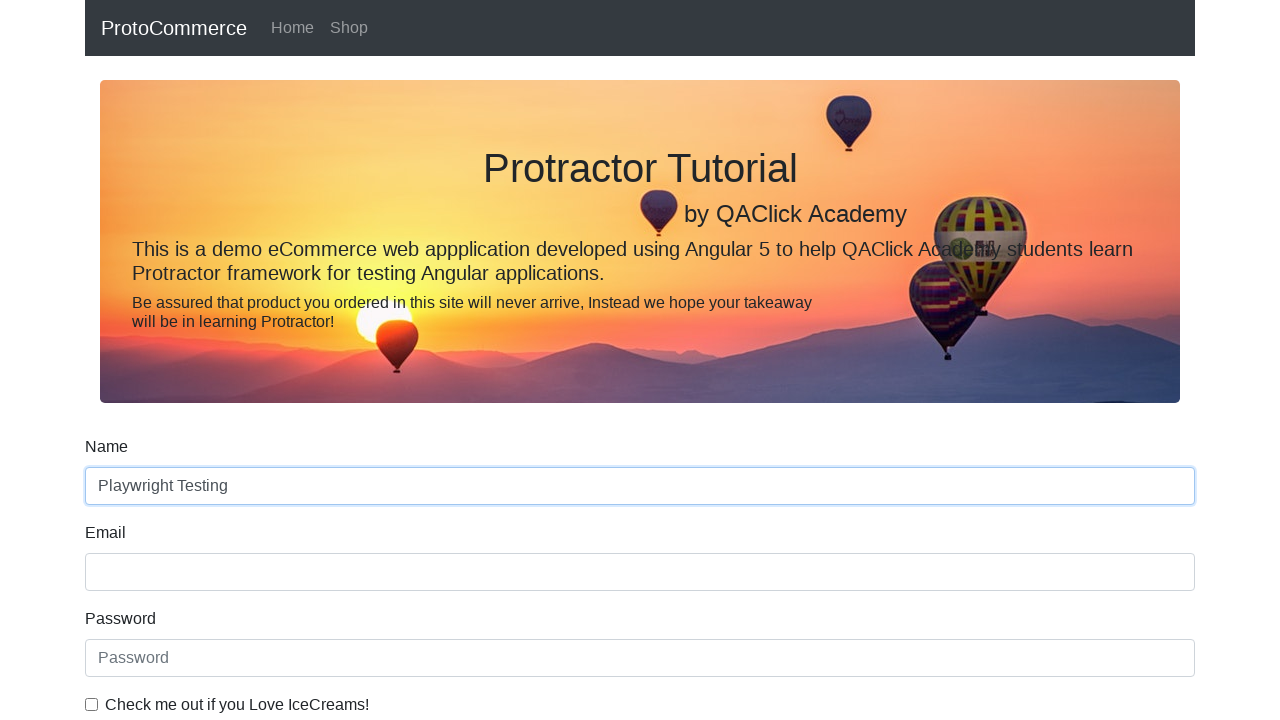

Closed the new window/tab
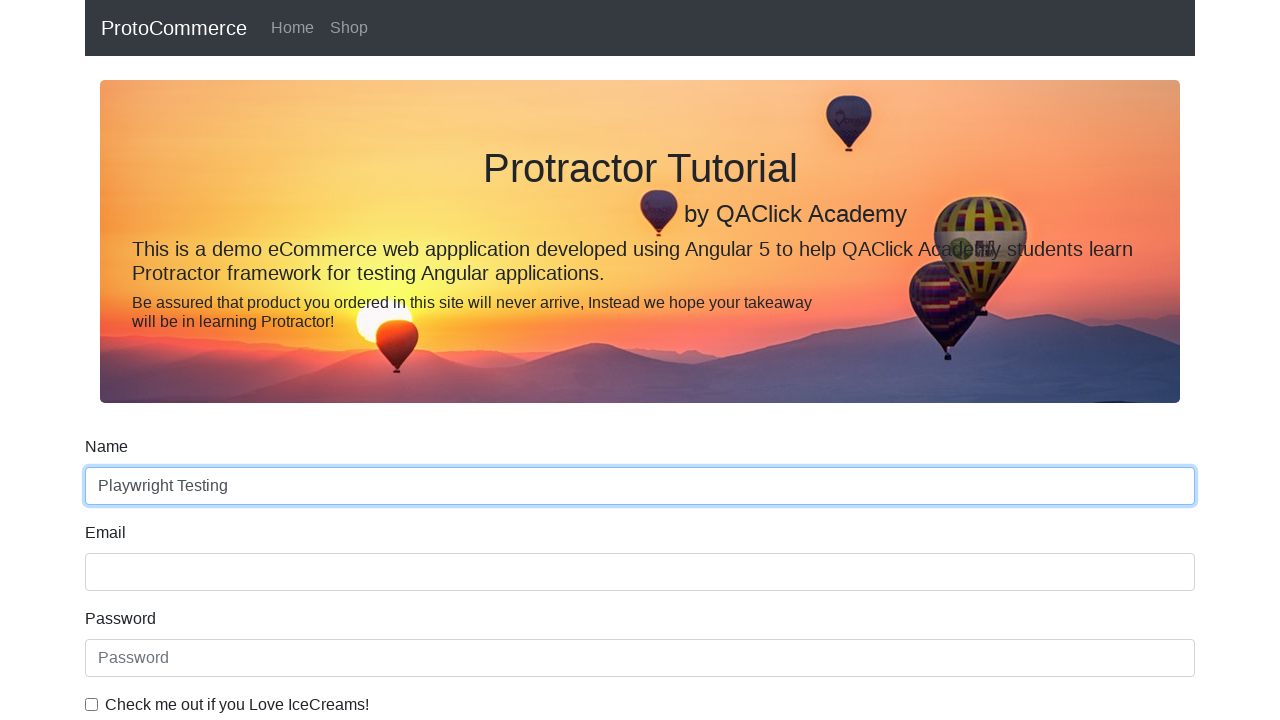

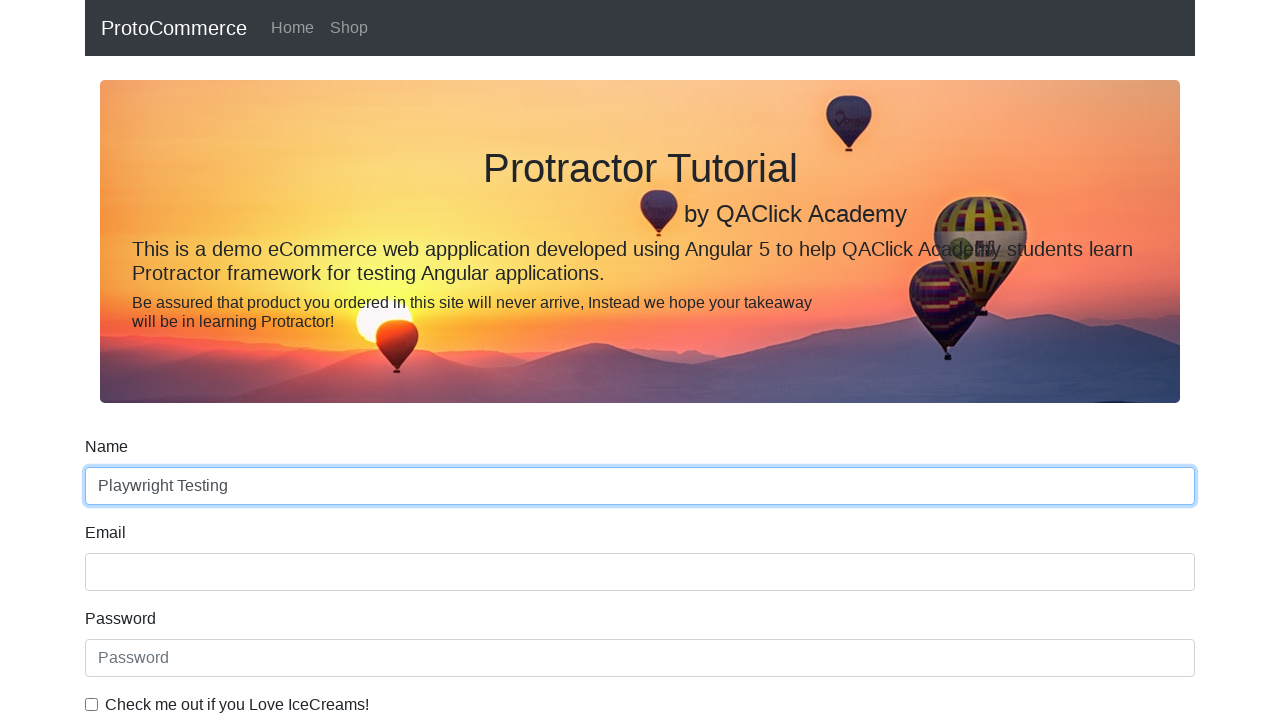